Tests various web element interactions across two websites - fills an autocomplete input on one site, then navigates to another site to fill a form field using both CSS and XPath selectors, and reads text from multiple elements using different selector strategies.

Starting URL: https://rahulshettyacademy.com/AutomationPractice/

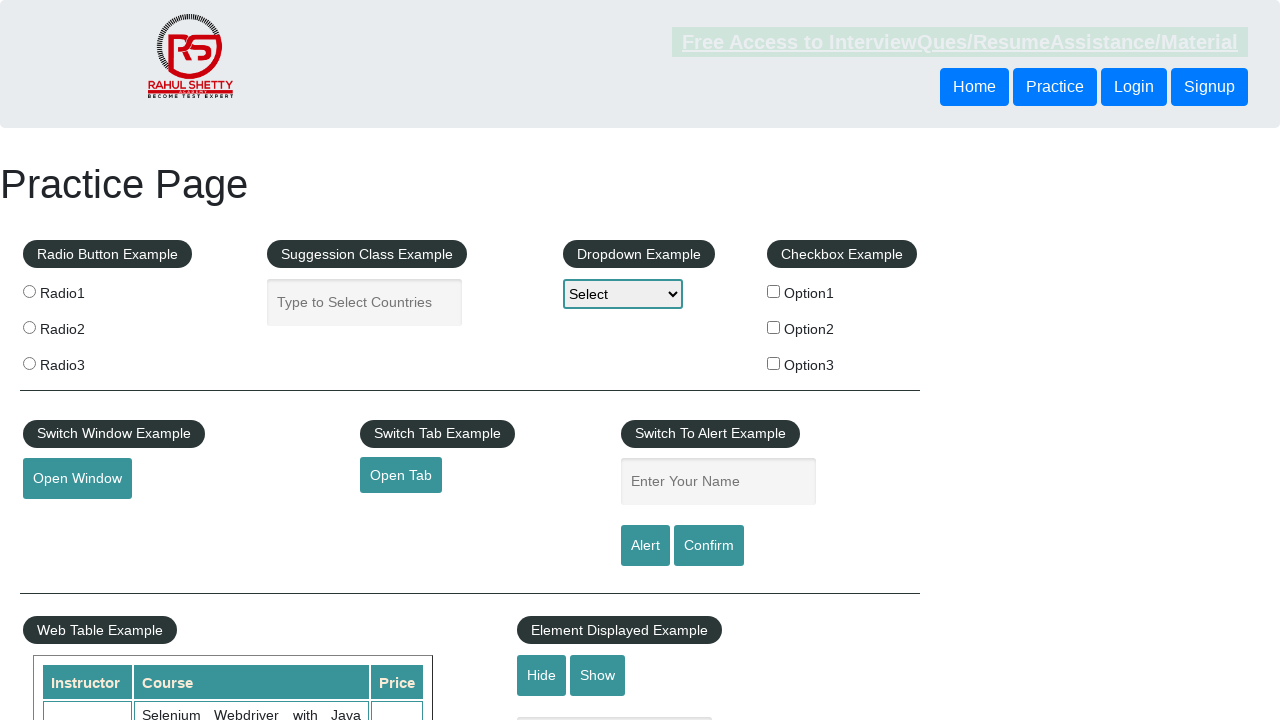

Filled autocomplete input field with 'Class name' on .ui-autocomplete-input
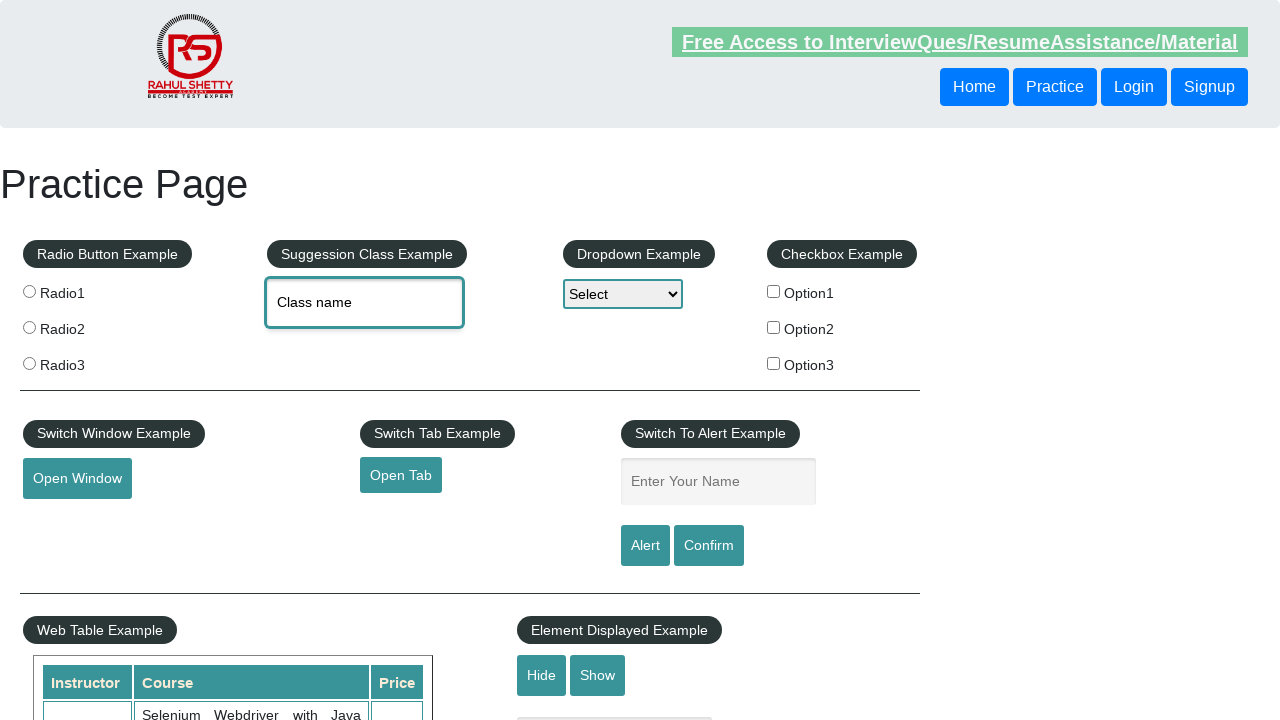

Navigated to second test site
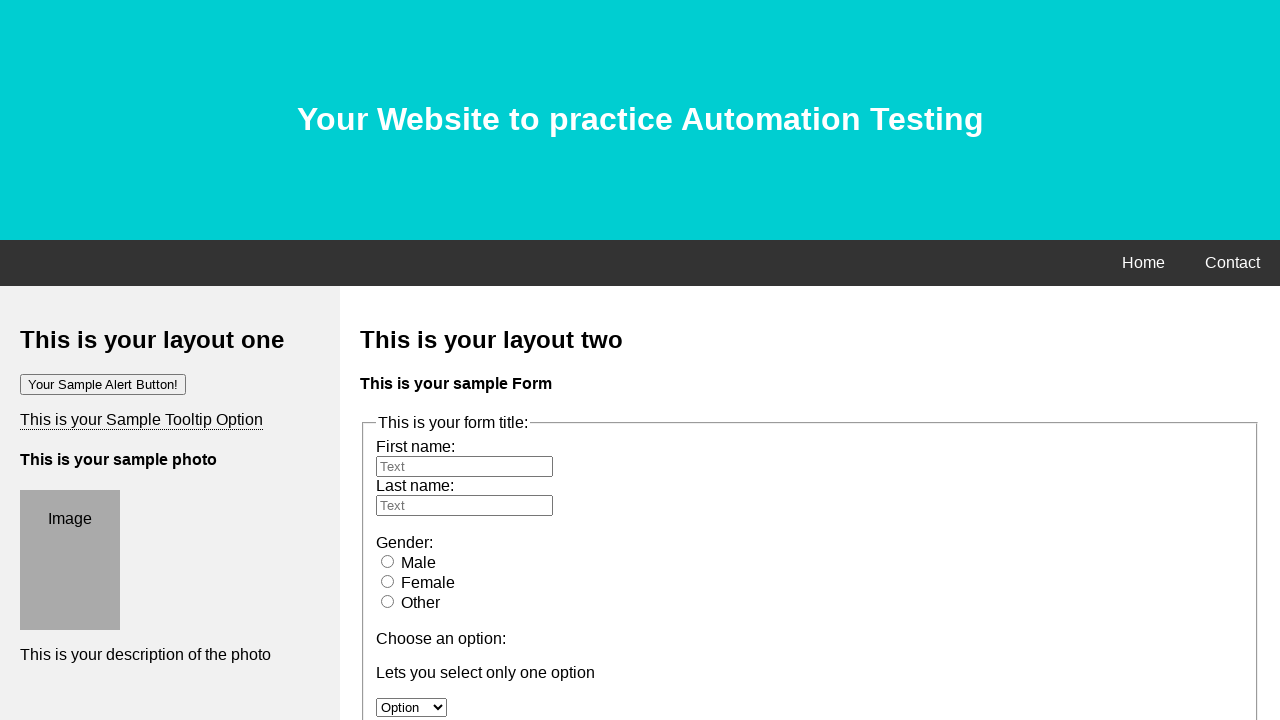

Filled first name field with 'Mohammad css' using CSS selector on #fname
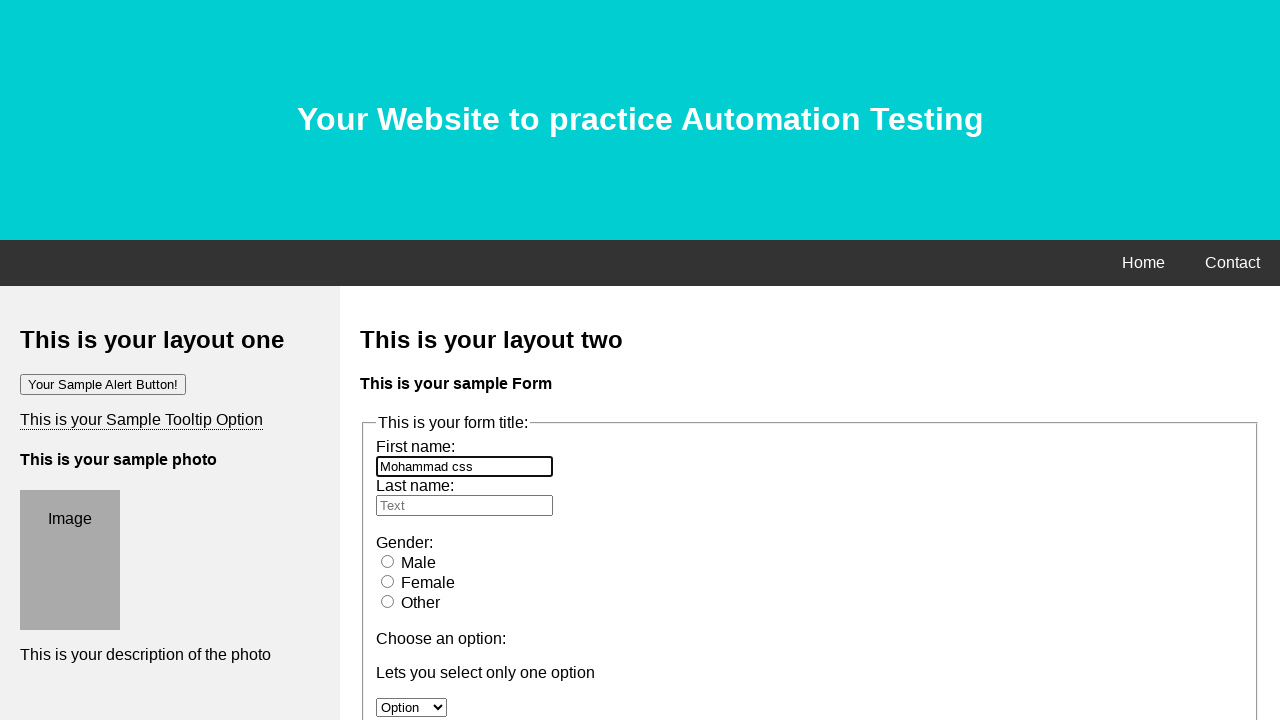

Cleared first name field on #fname
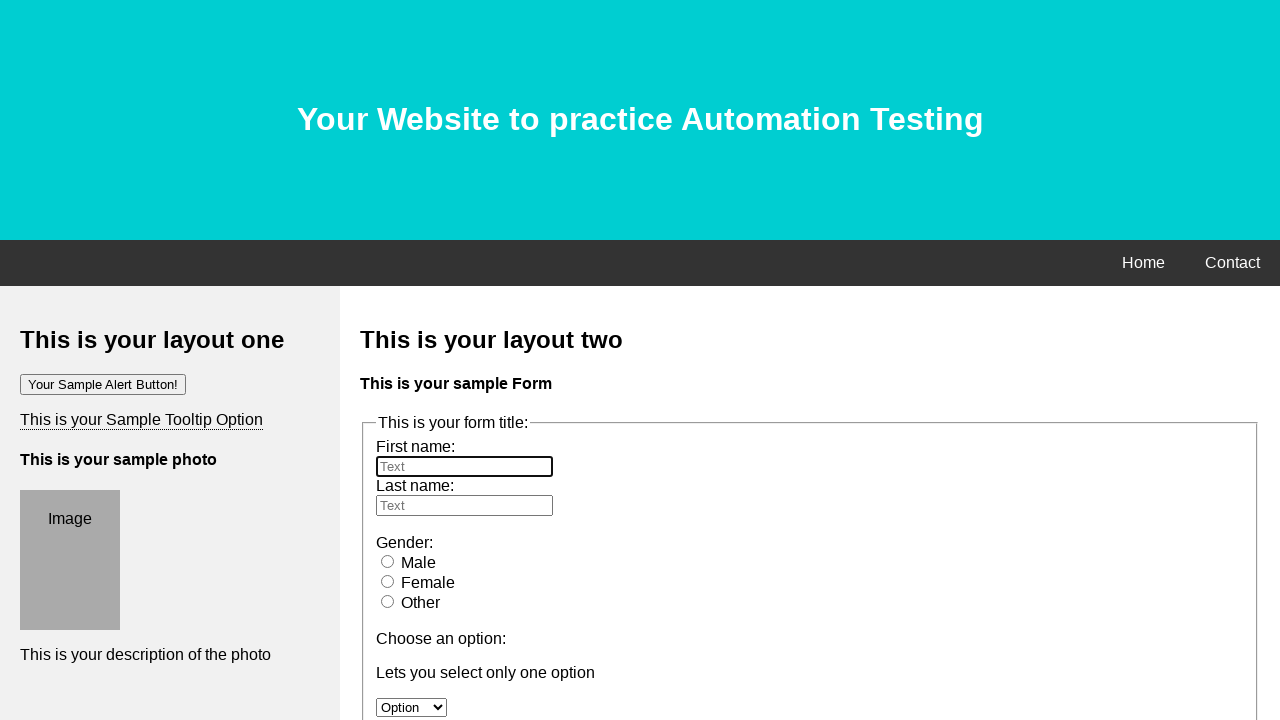

Filled first name field with 'Mohammad xpath' using XPath equivalent selector on #fname
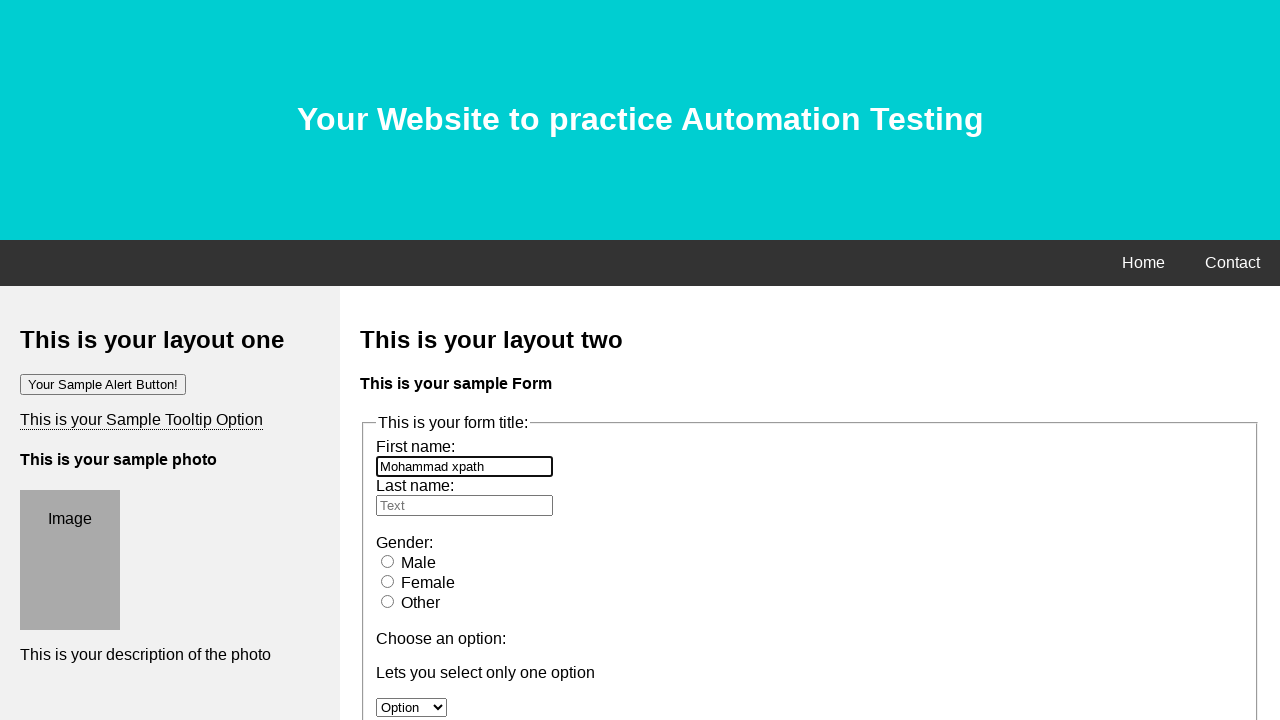

Verified h1 heading element is present on page
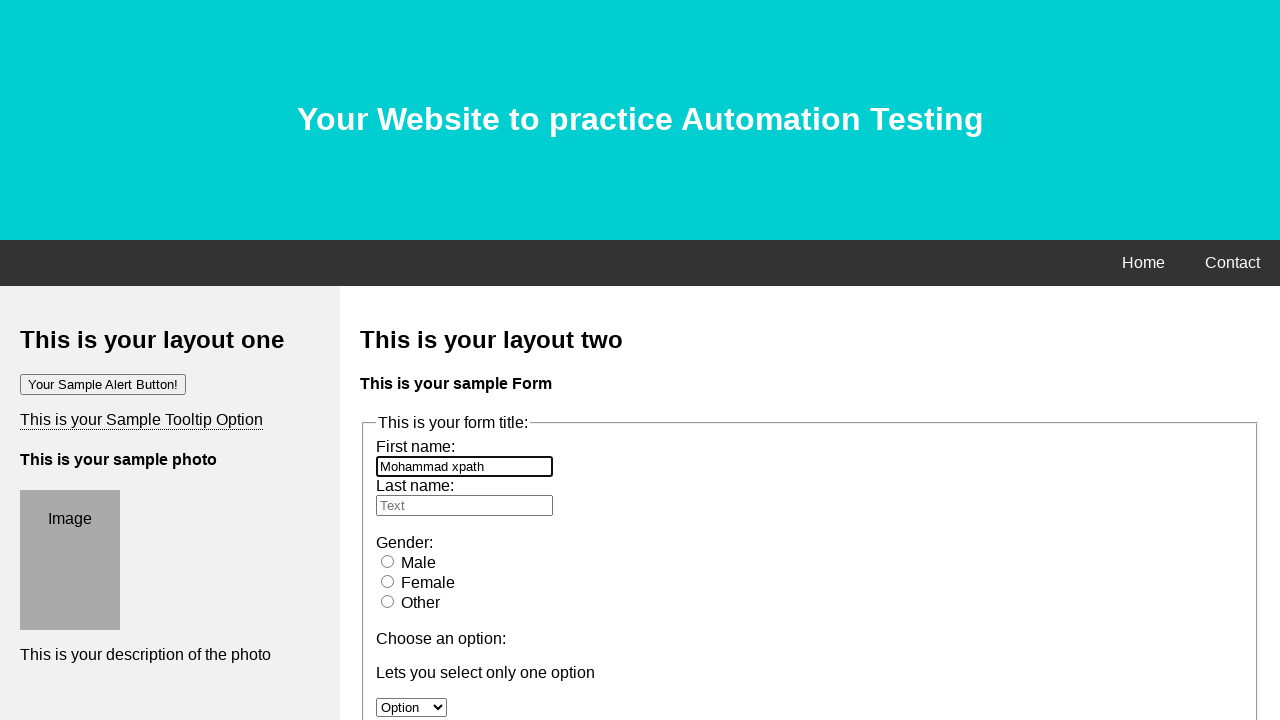

Verified button link element with href '/' is present on page
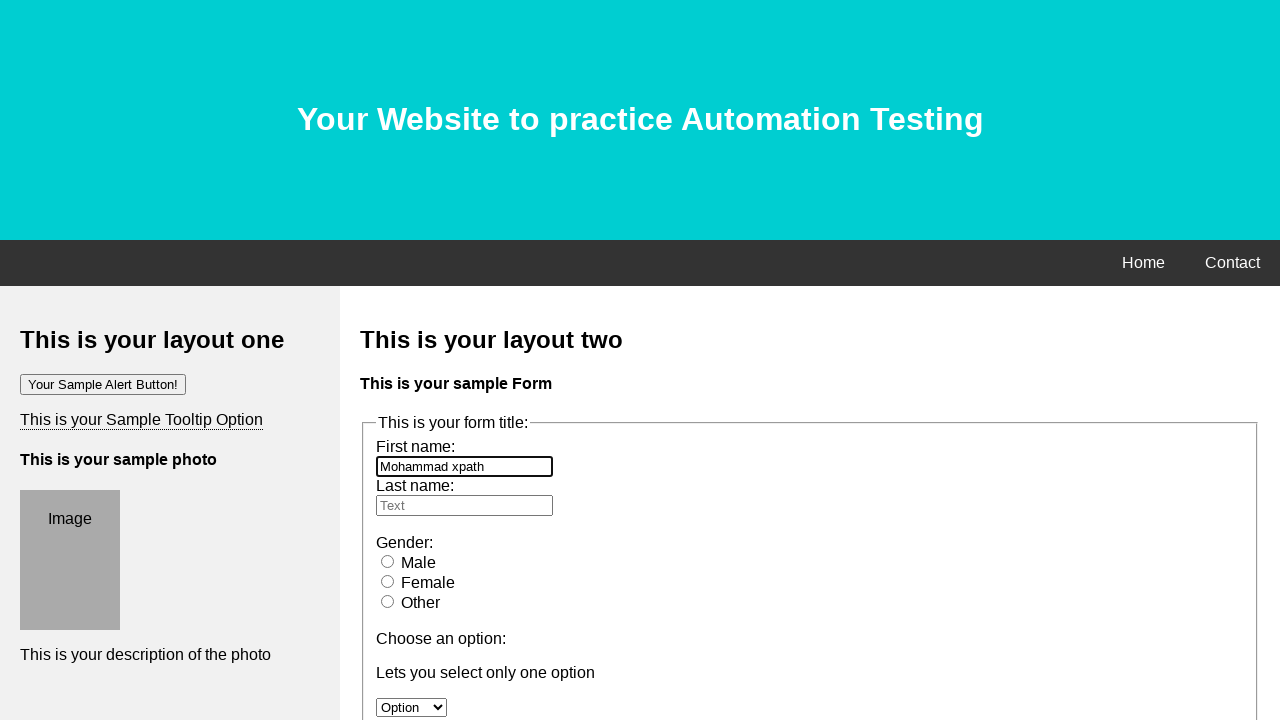

Verified first table header cell is present on page
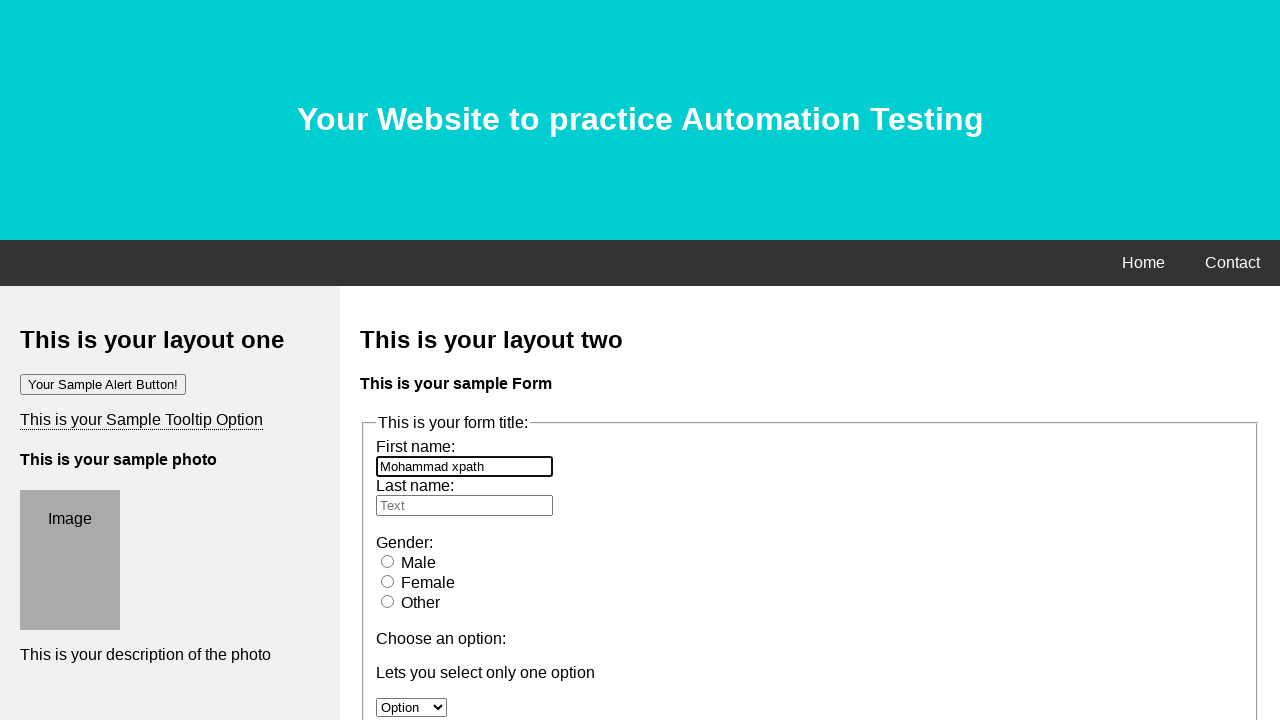

Verified third table header cell is present on page
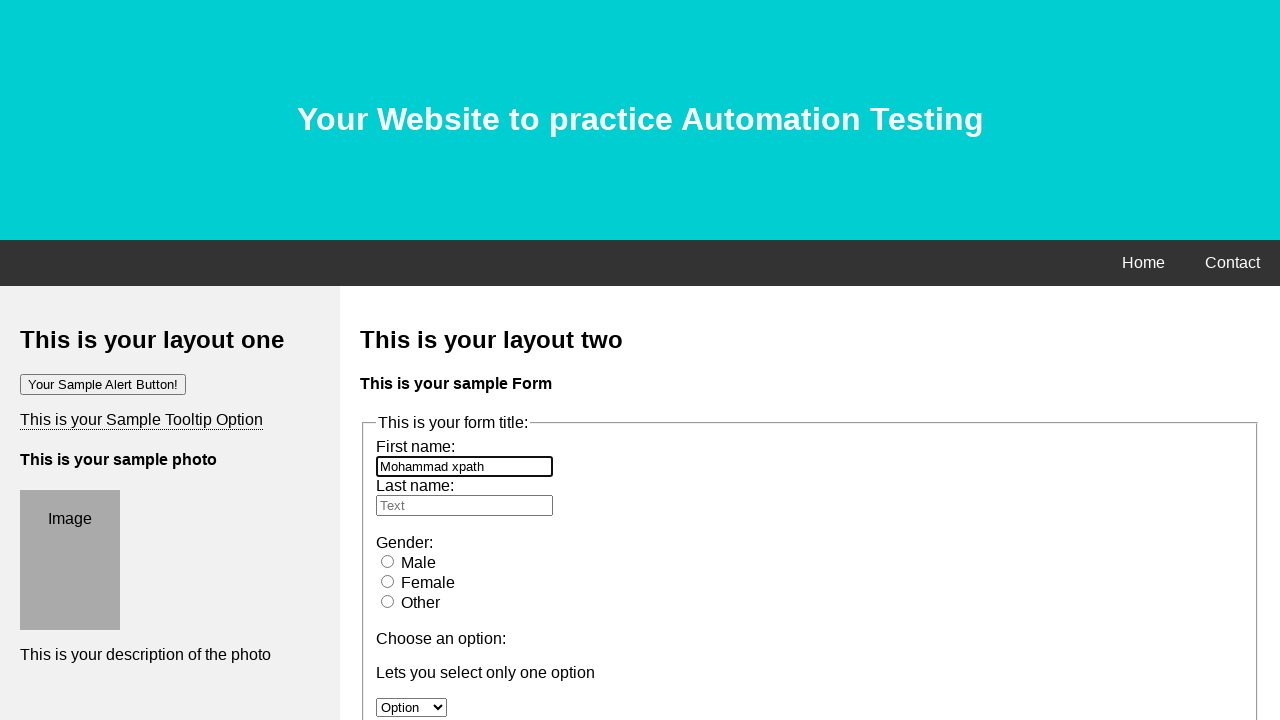

Verified last table header cell is present on page
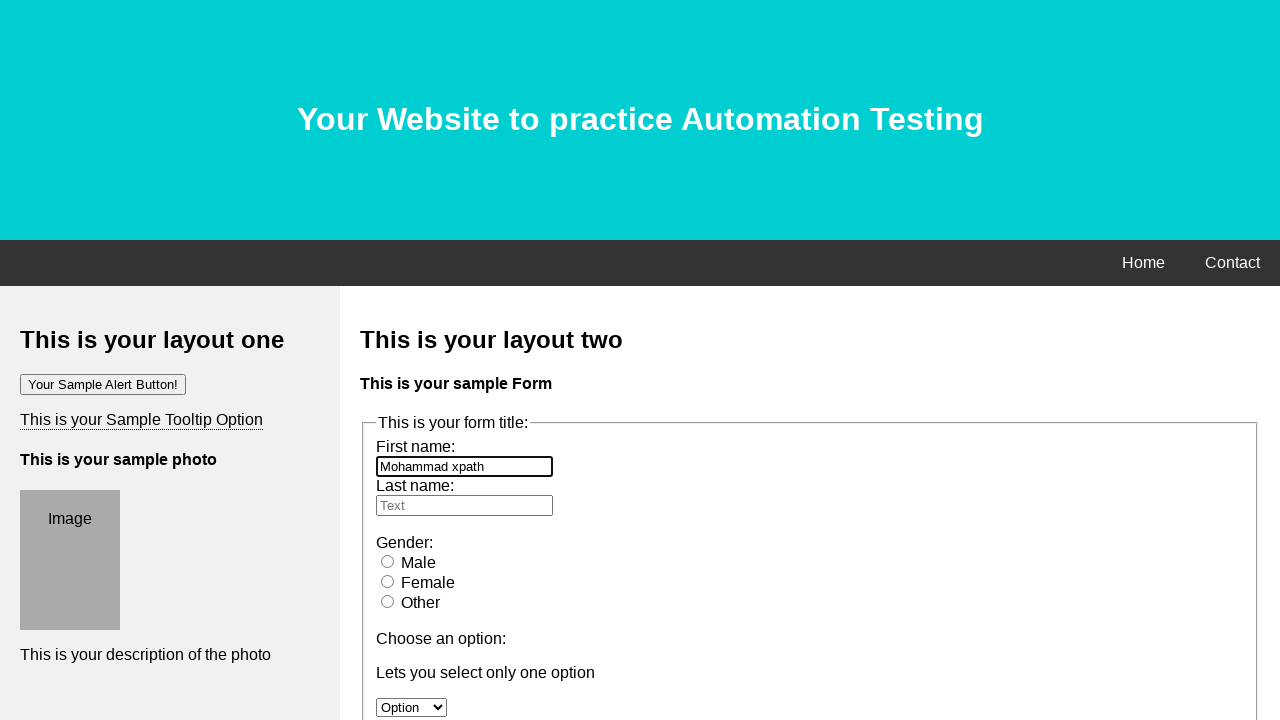

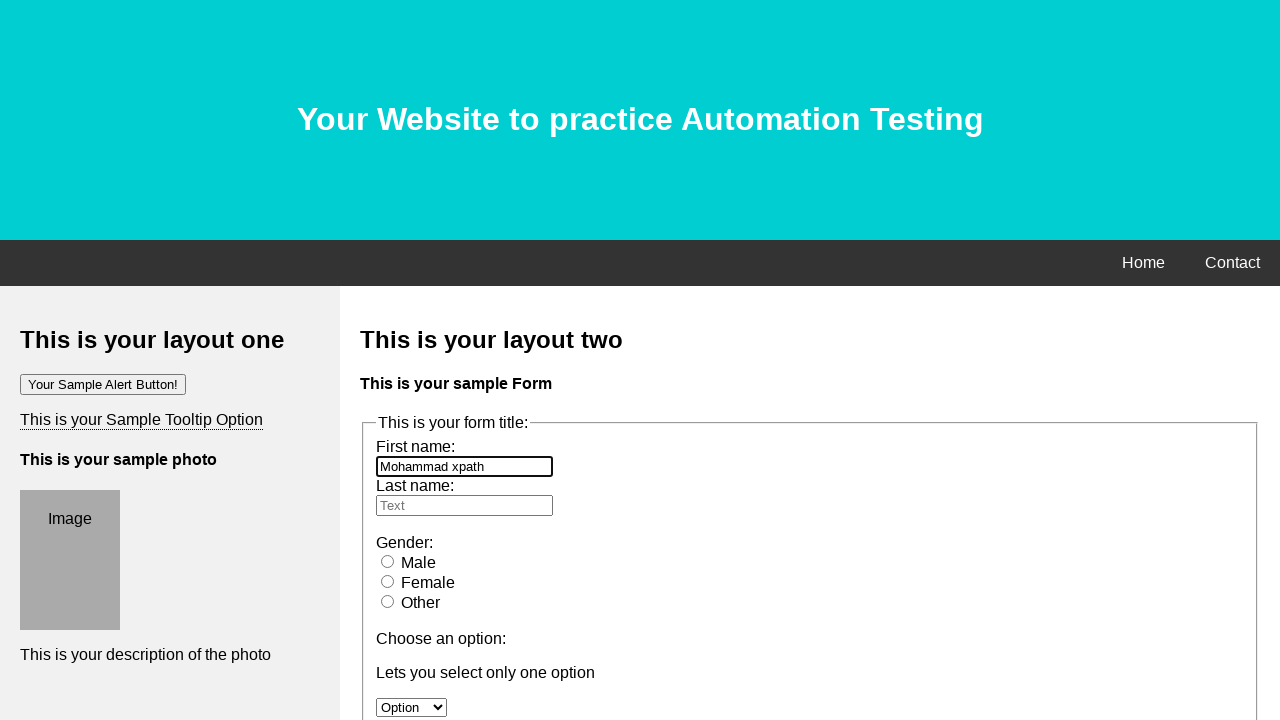